Simple navigation test that visits the Selenium HQ homepage

Starting URL: http://seleniumhq.org/

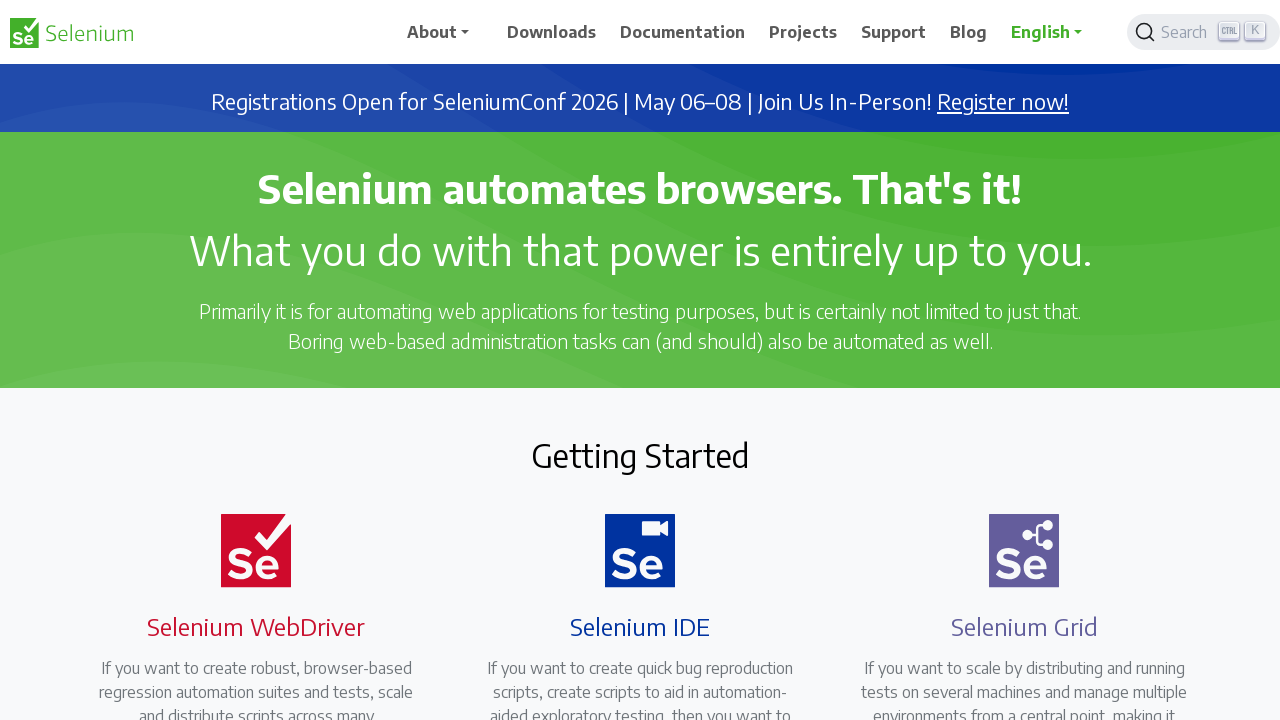

Navigated to Selenium HQ homepage
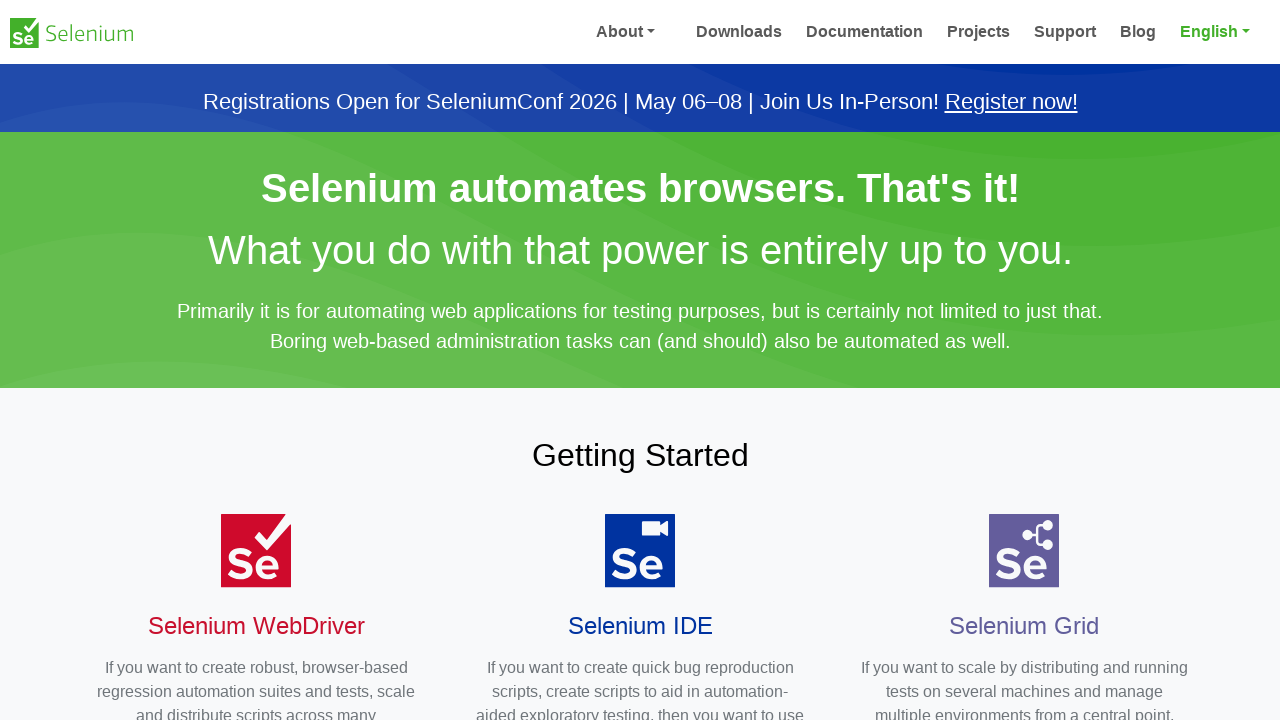

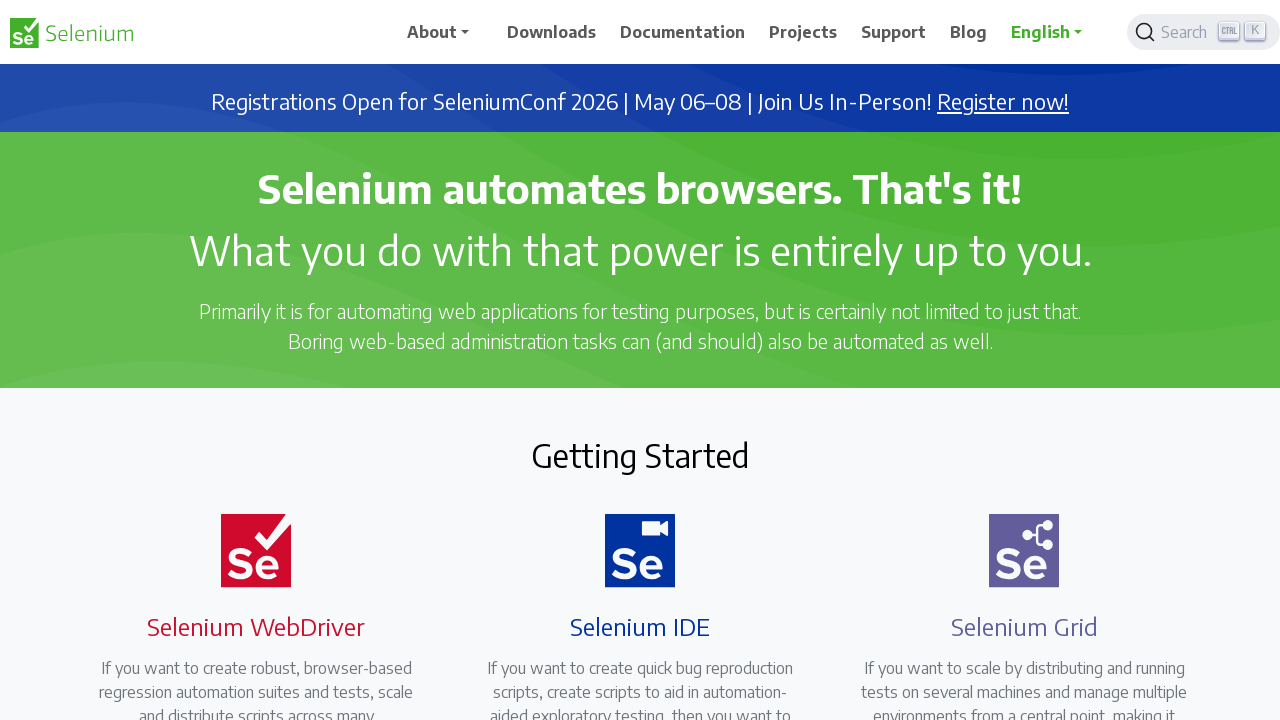